Tests right-click context menu functionality by opening a context menu, hovering over an option, and clicking it

Starting URL: http://swisnl.github.io/jQuery-contextMenu/demo.html

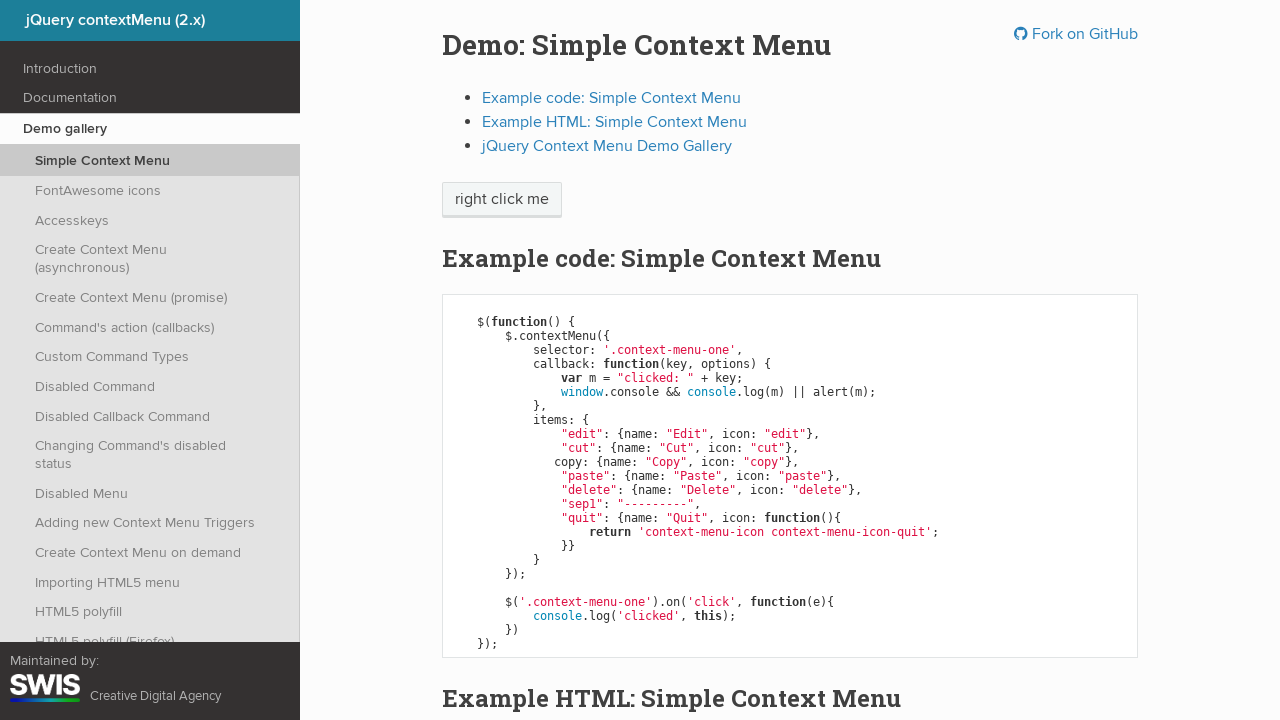

Right-clicked on context menu trigger element at (502, 200) on span.context-menu-one
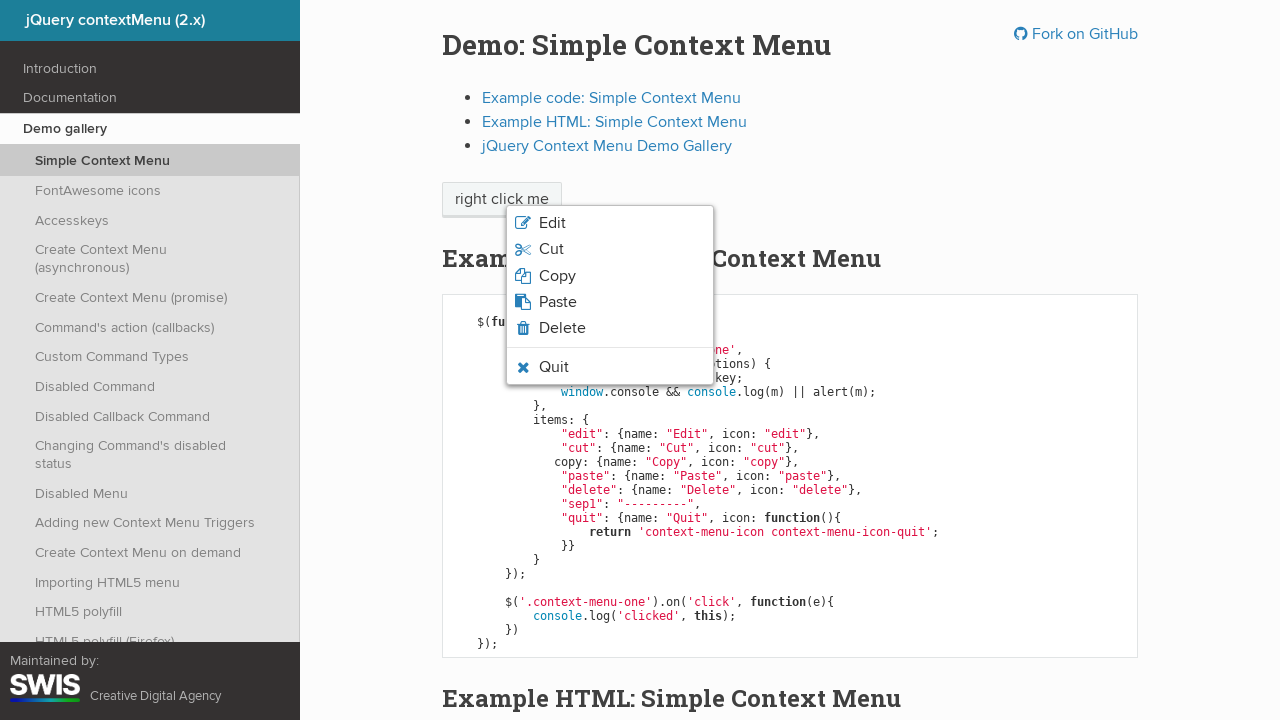

Verified quit option is visible in context menu
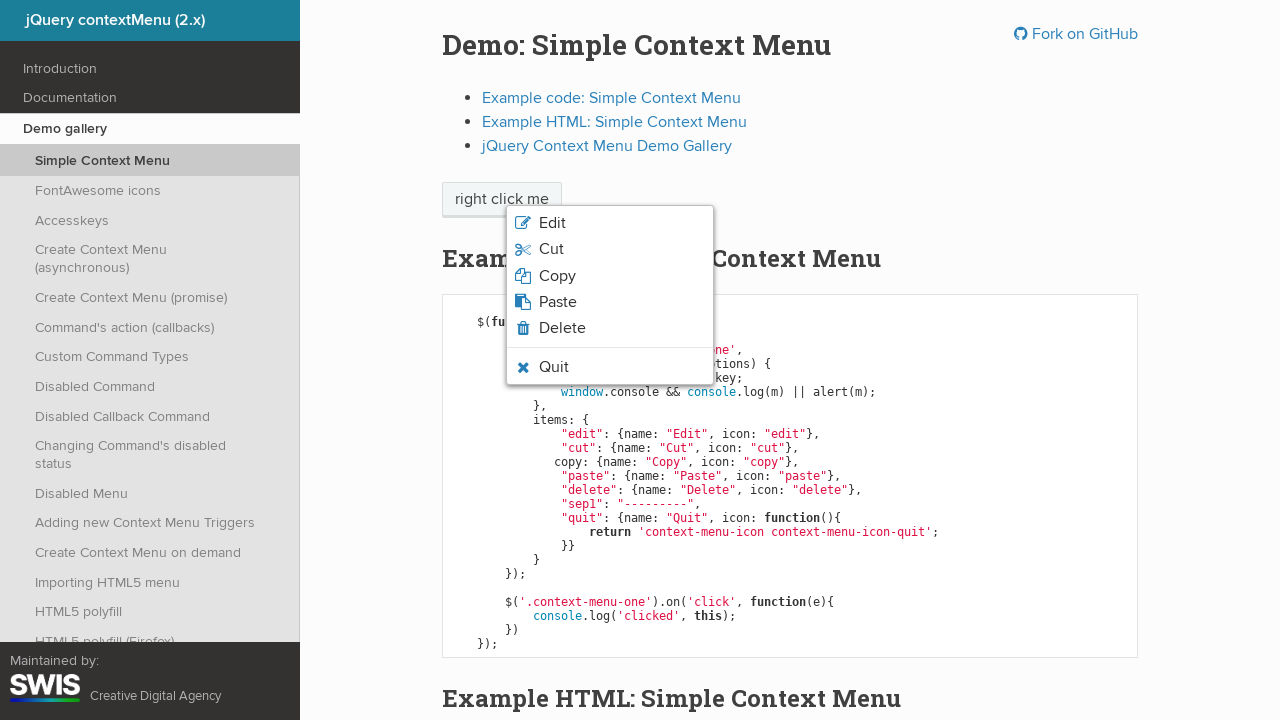

Hovered over quit option at (610, 367) on li.context-menu-icon-quit
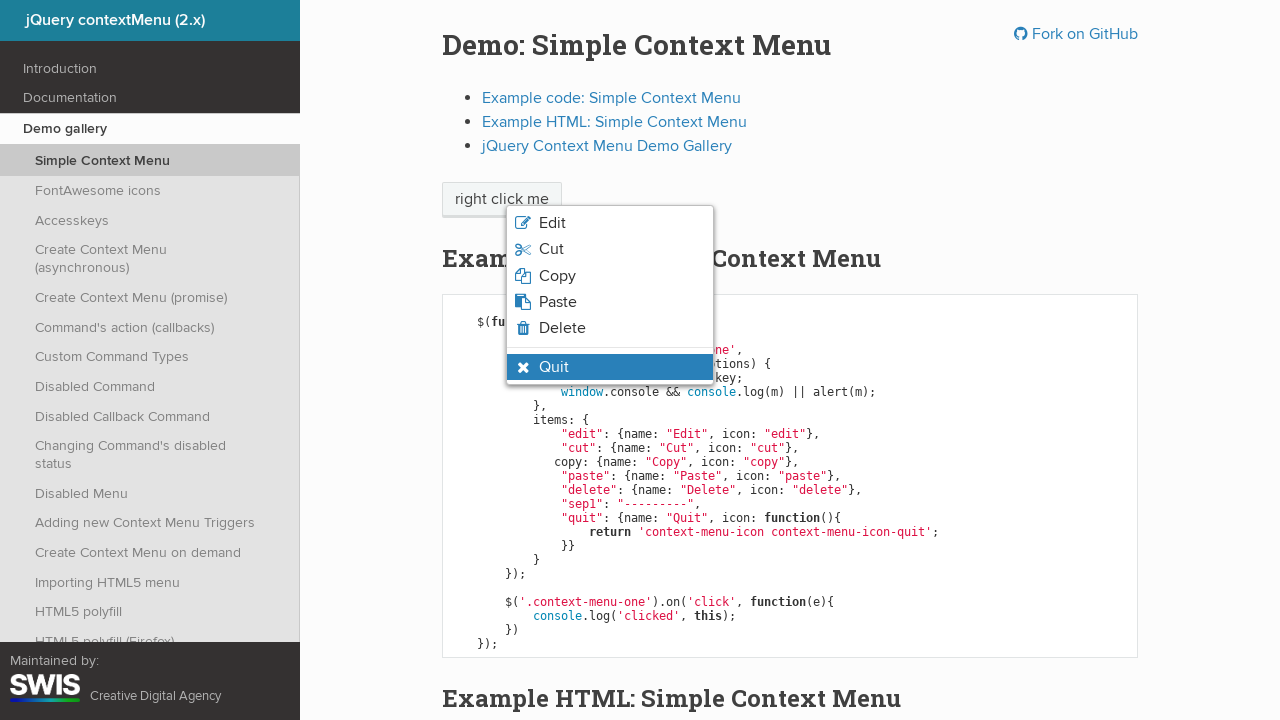

Verified hover state applied to quit option
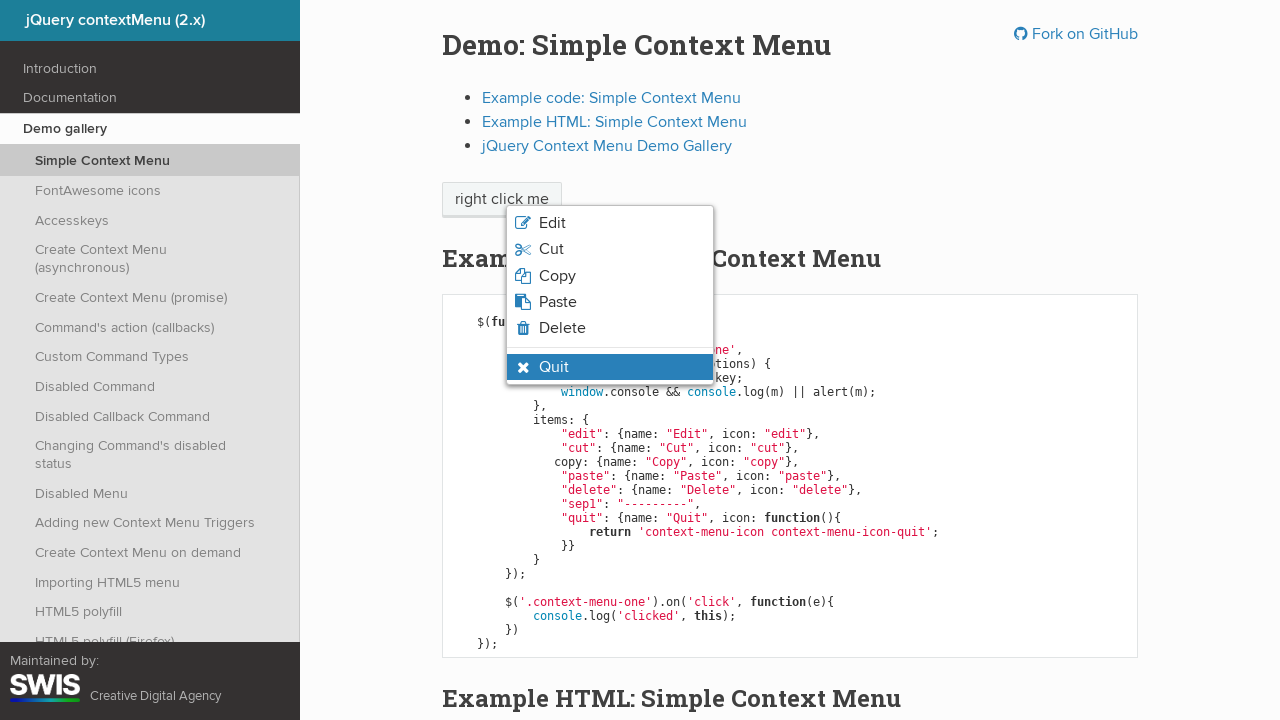

Clicked quit option at (610, 367) on li.context-menu-icon-quit
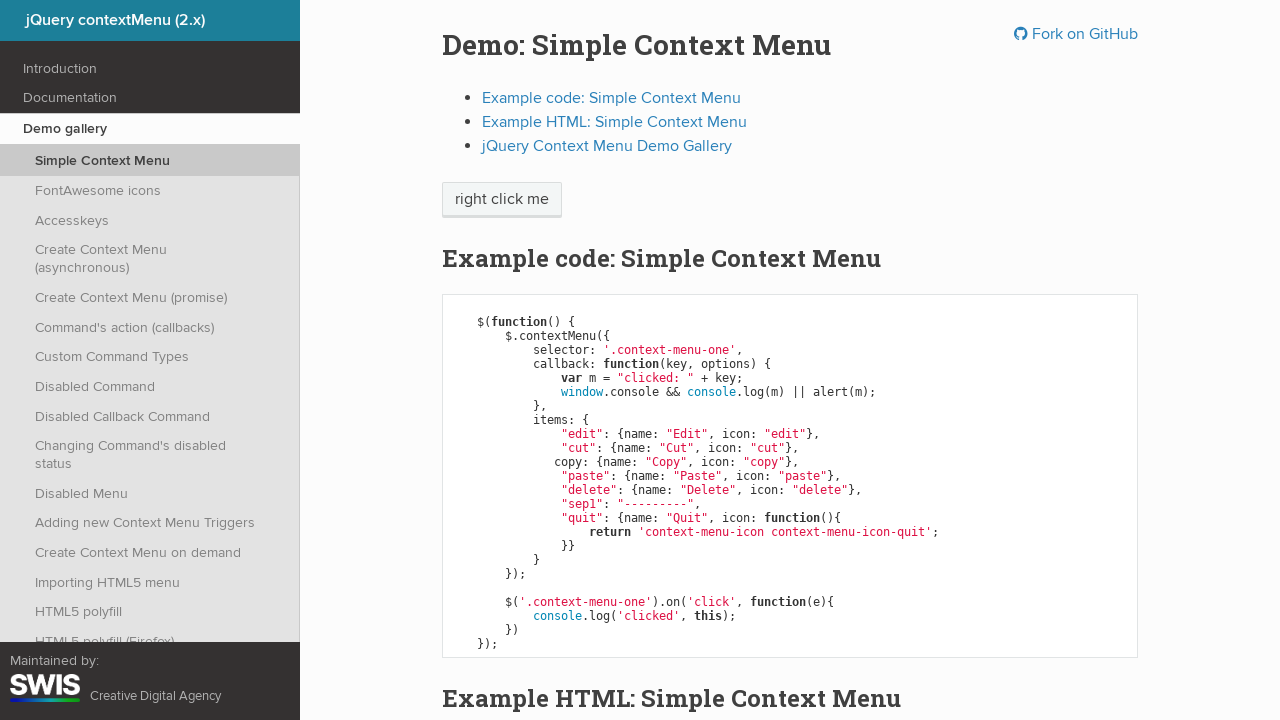

Set up dialog handler to accept alerts
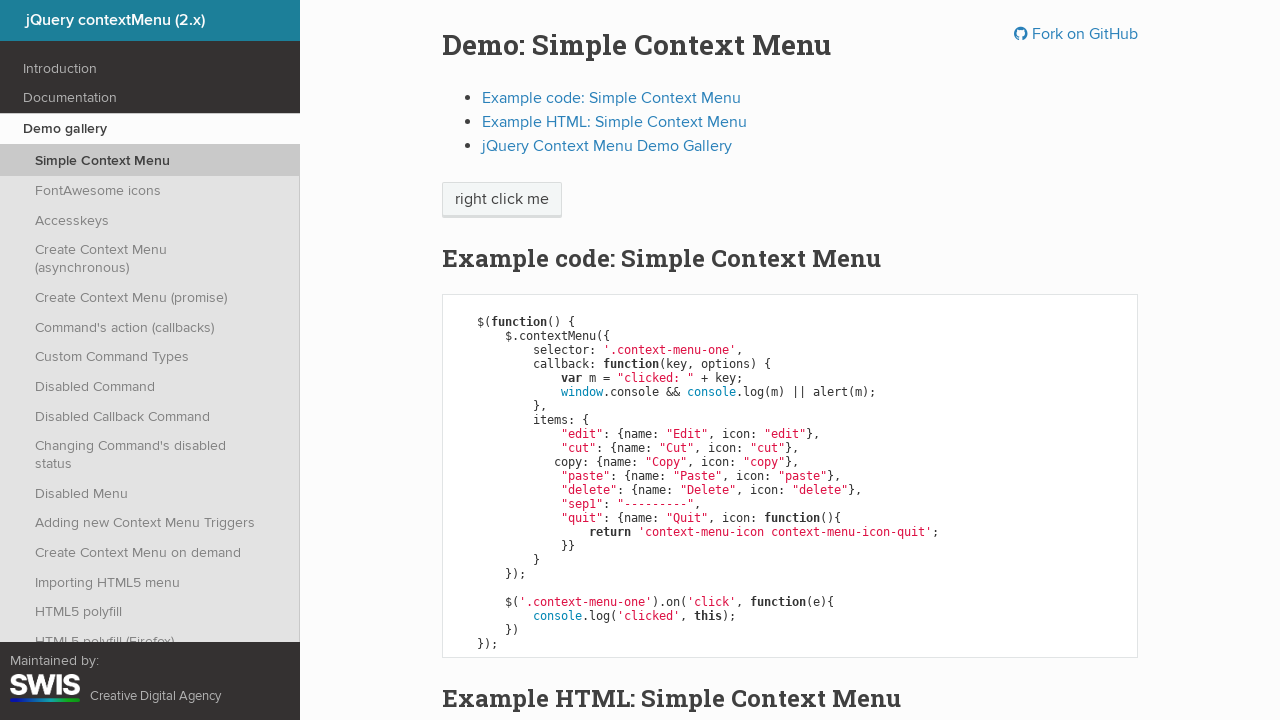

Verified context menu is closed after quit action
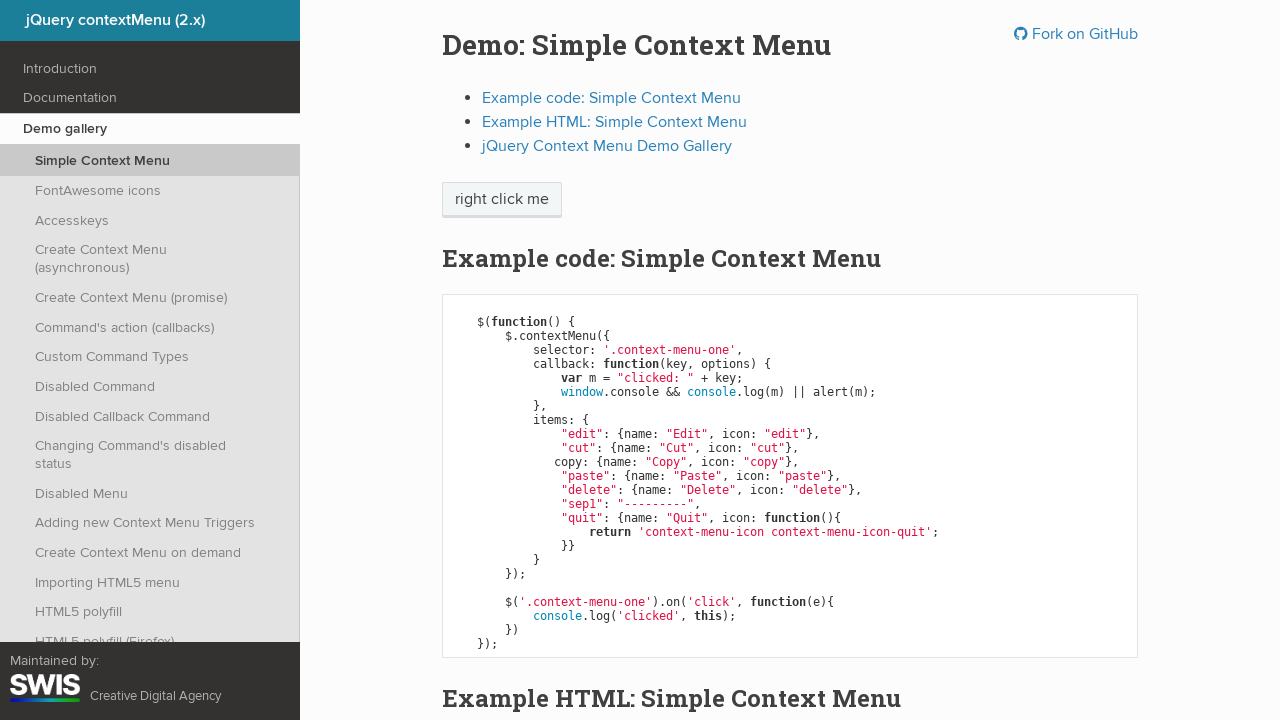

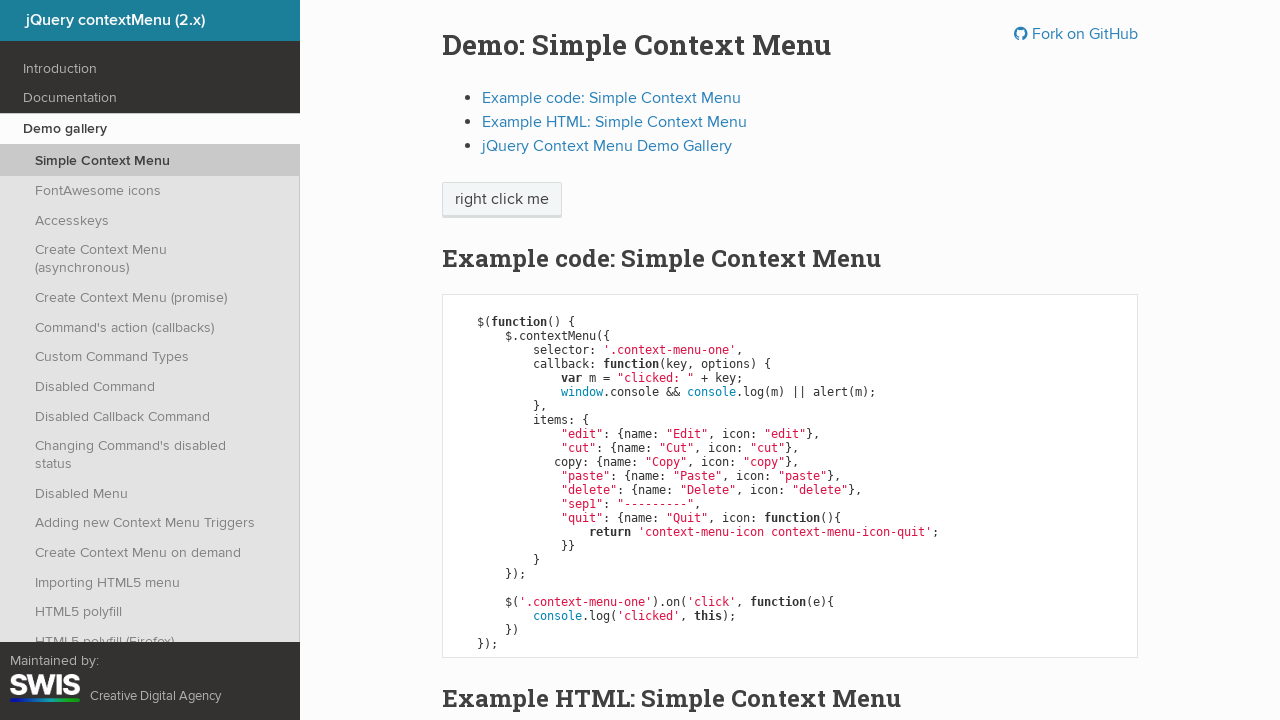